Selects Twin XL mattress size and verifies the size dimensions and price are displayed correctly

Starting URL: https://puffy.com/products/puffy-lux-mattress

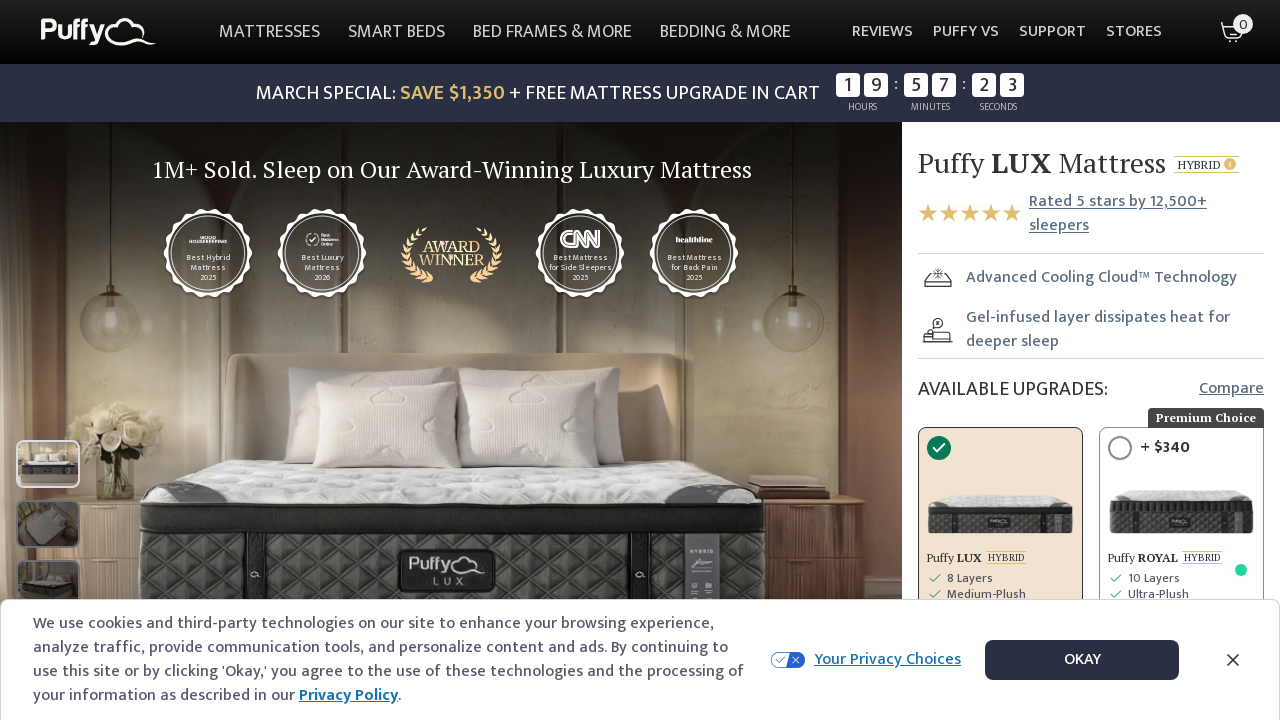

Waited for Twin XL size option to load
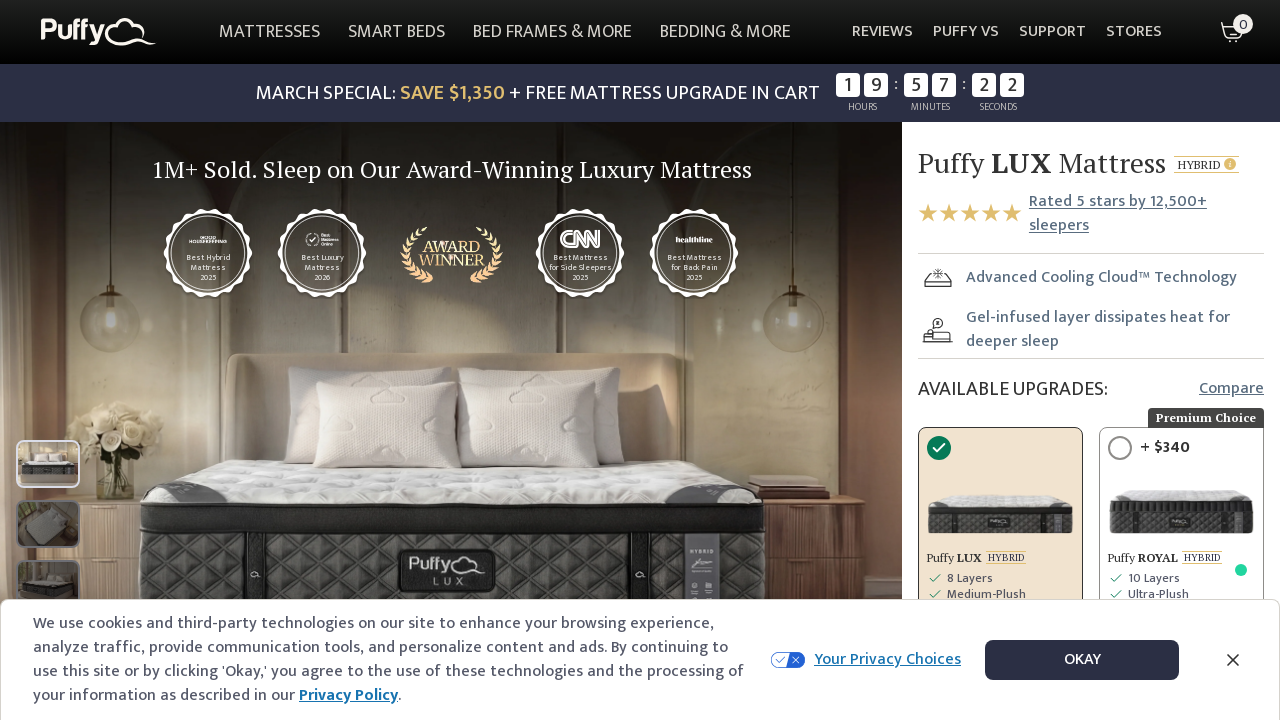

Clicked on Twin XL mattress size option at (1091, 360) on [data-option-value='Twin XL'], button:has-text('Twin XL')
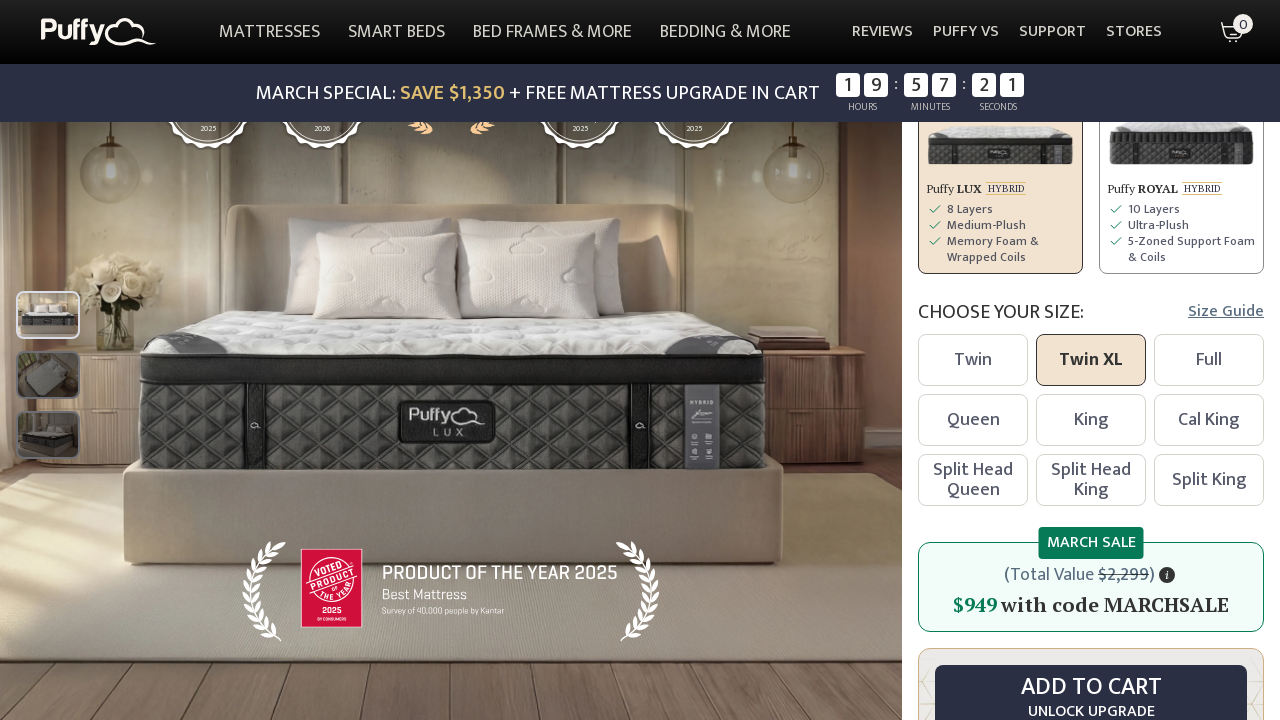

Waited for price and specifications to update
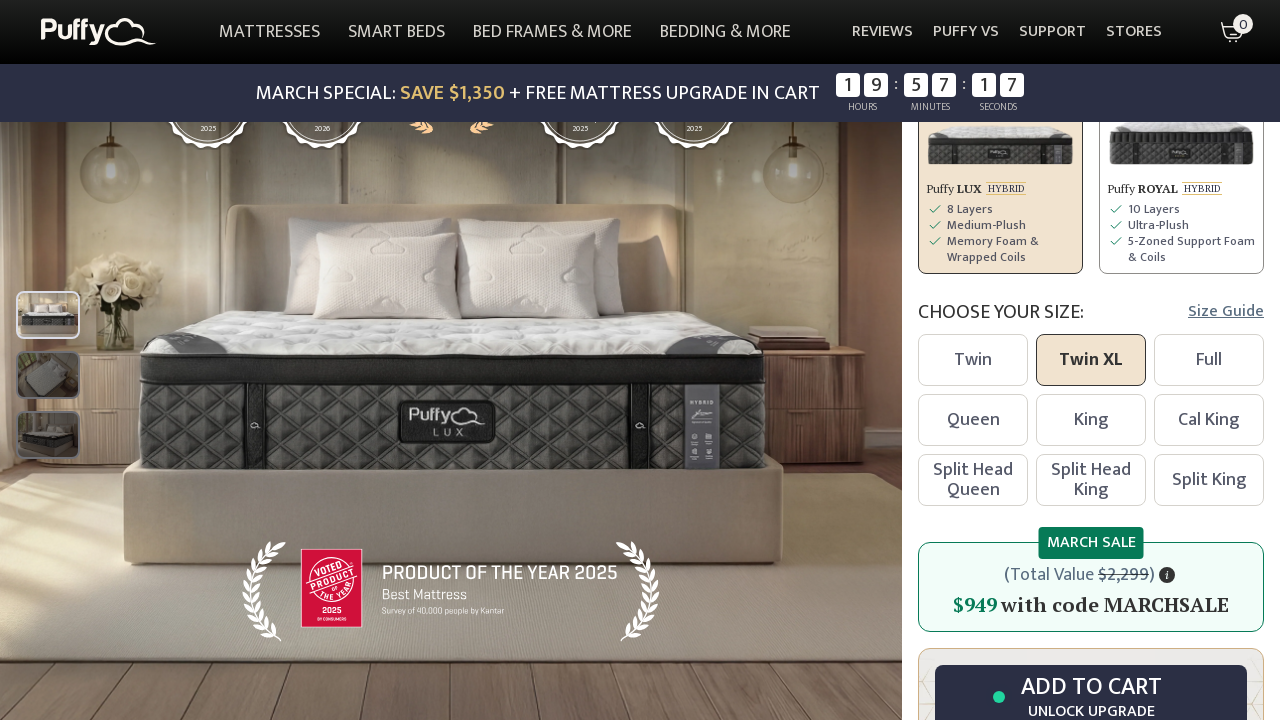

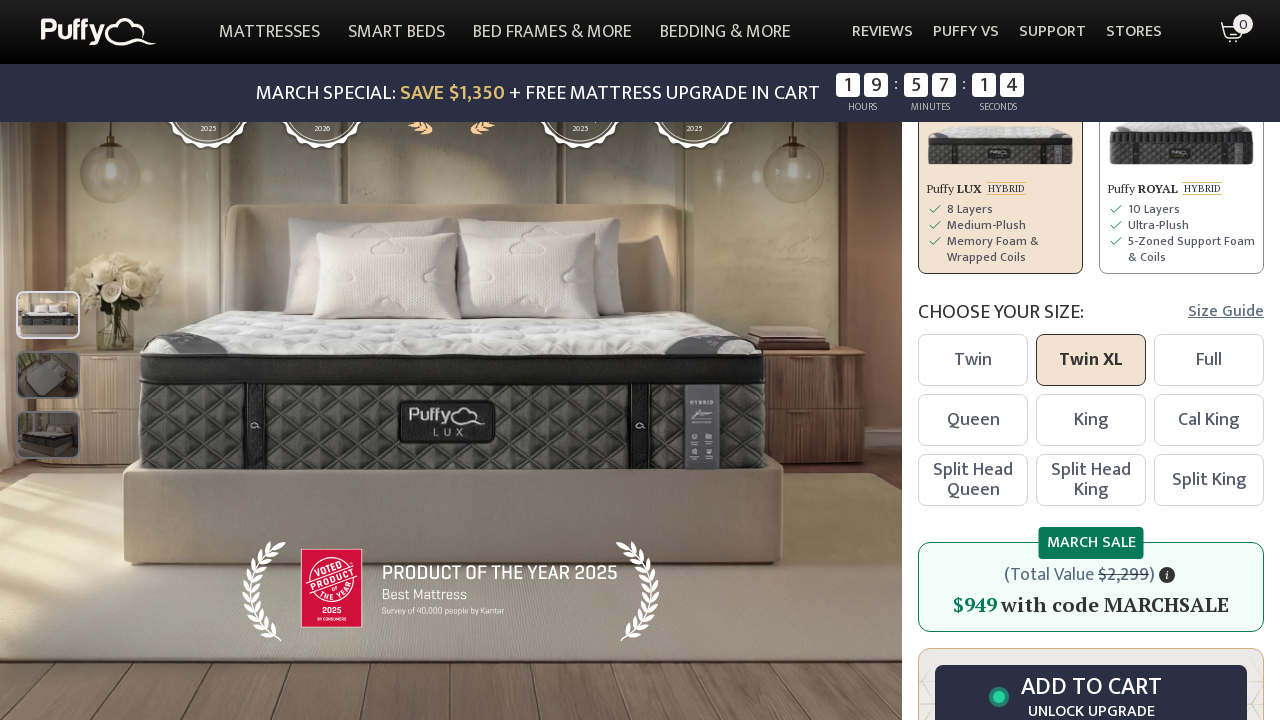